Navigates to a Selenium practice page, clicks on a navigation menu item, and fills in a name field with a test value

Starting URL: https://www.tutorialspoint.com/selenium/practice/check-box.php

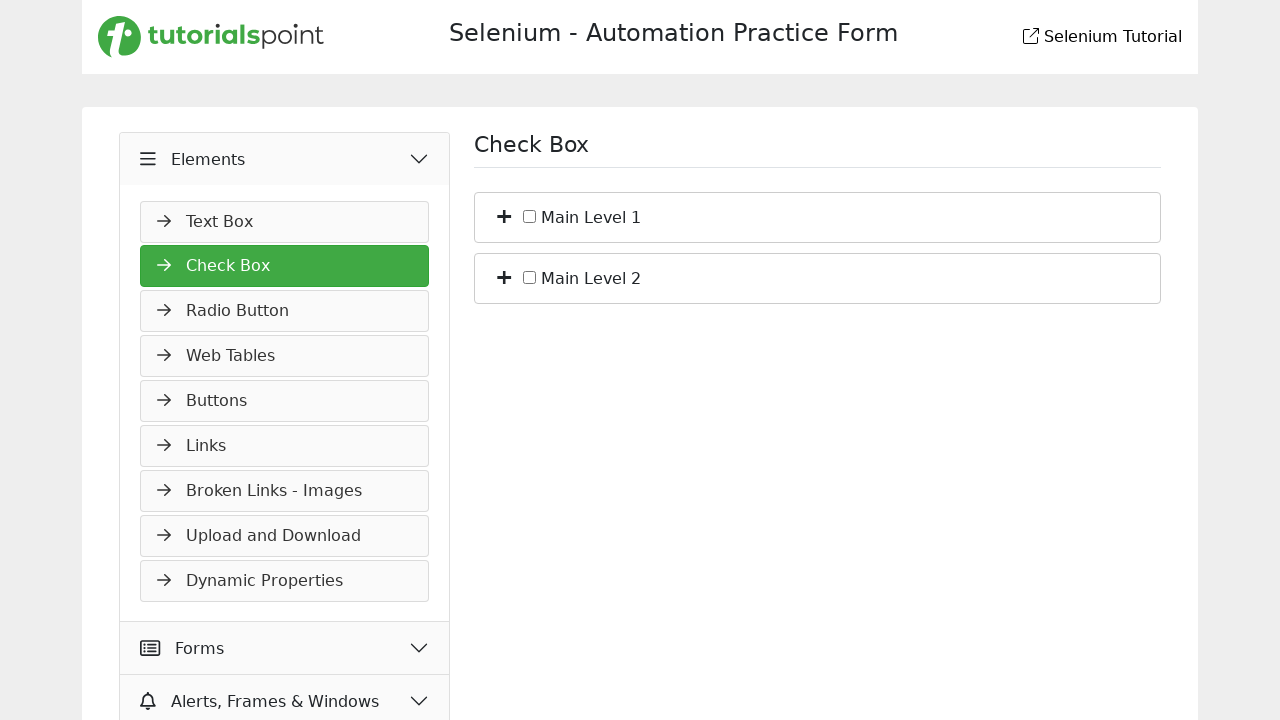

Navigated to Selenium practice page
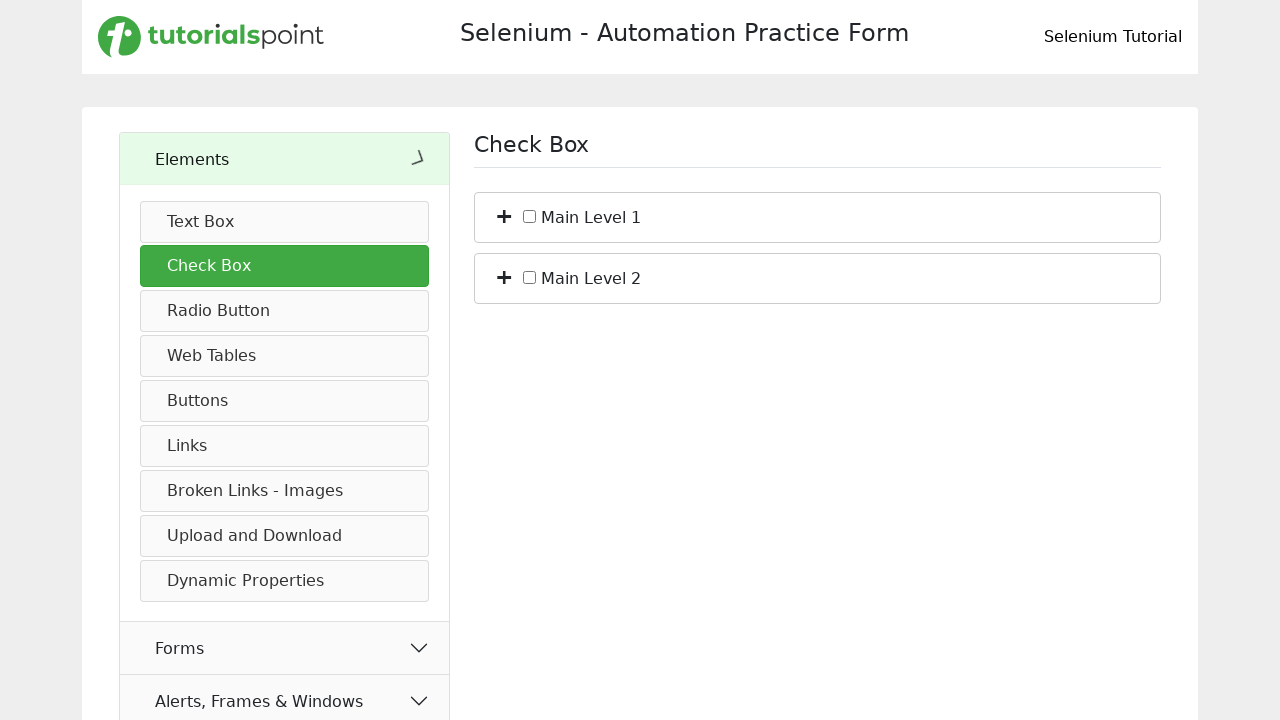

Clicked on first navigation menu item at (285, 222) on //*[@id="navMenus"]/li[1]/a
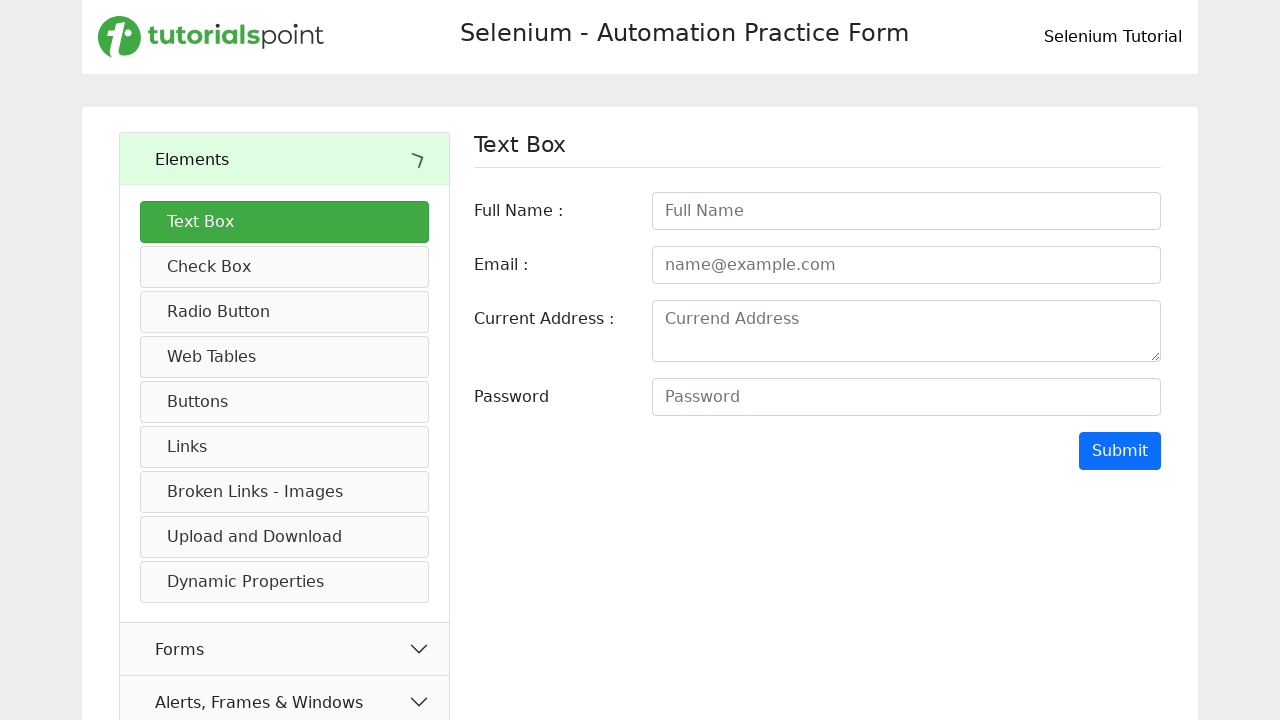

Filled fullname field with 'Brian' on input[name='fullname']
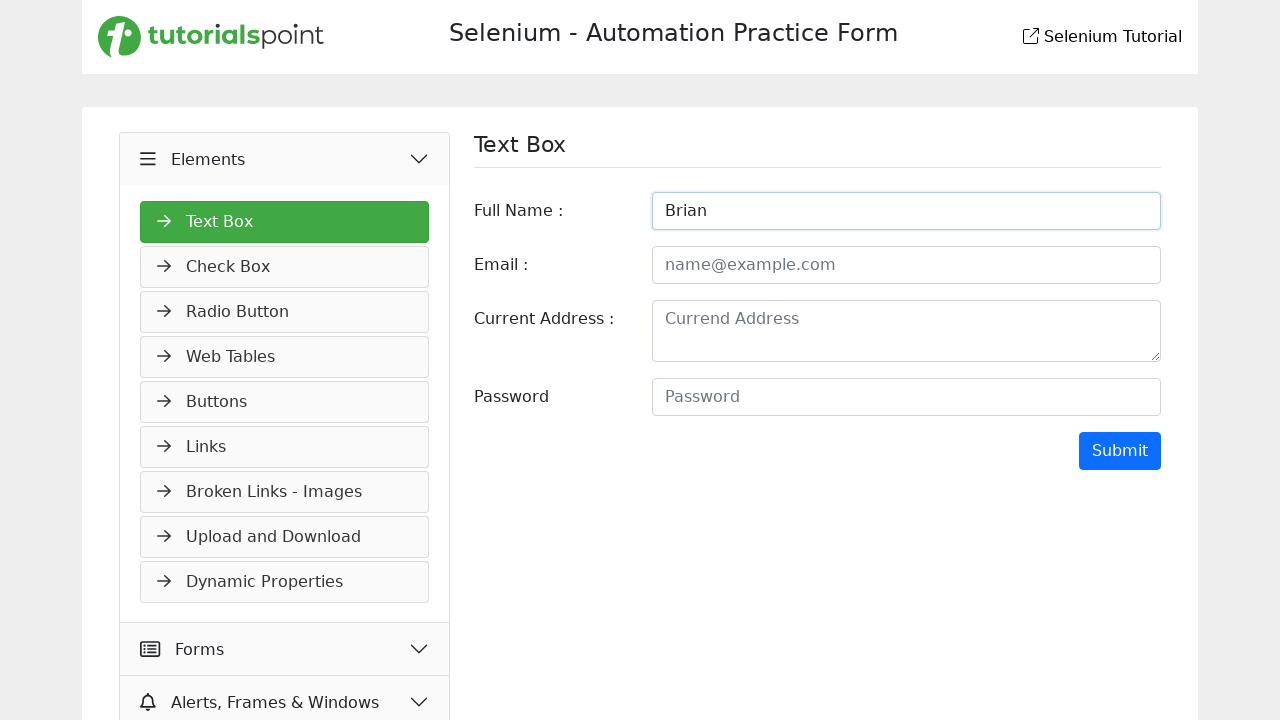

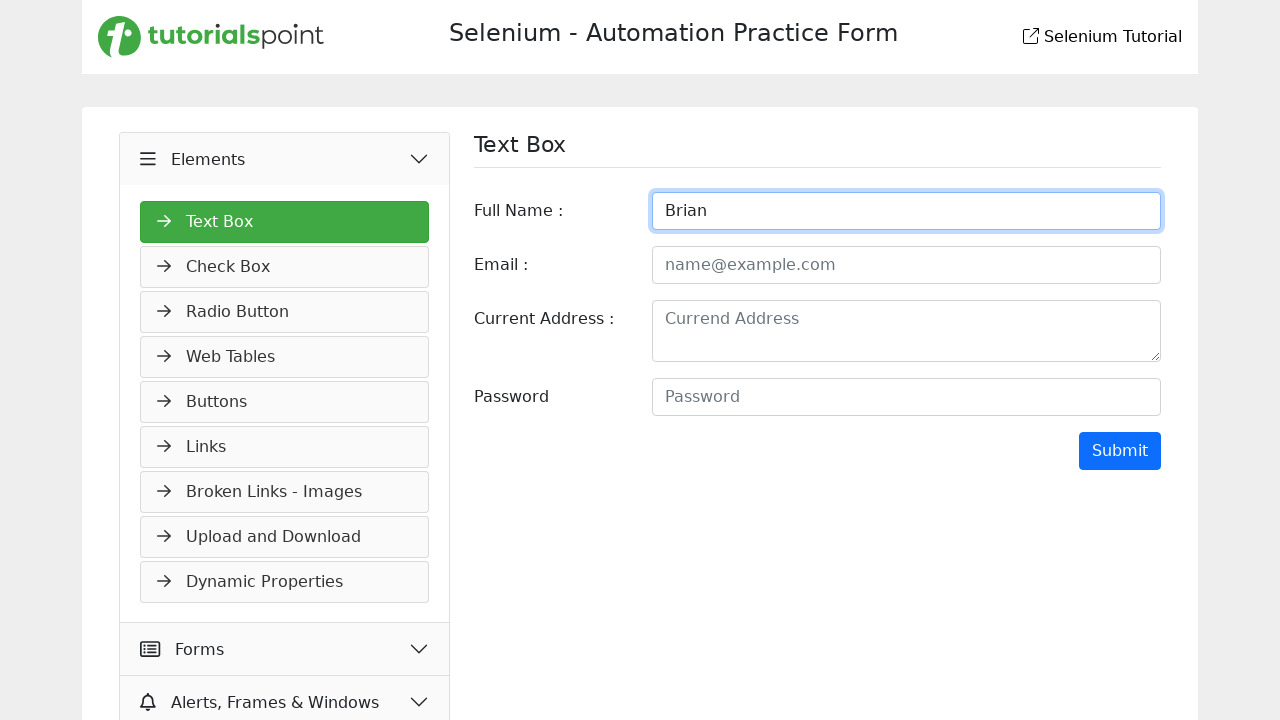